Fills only the required input fields in a registration form and submits it to verify successful registration

Starting URL: http://suninjuly.github.io/registration2.html

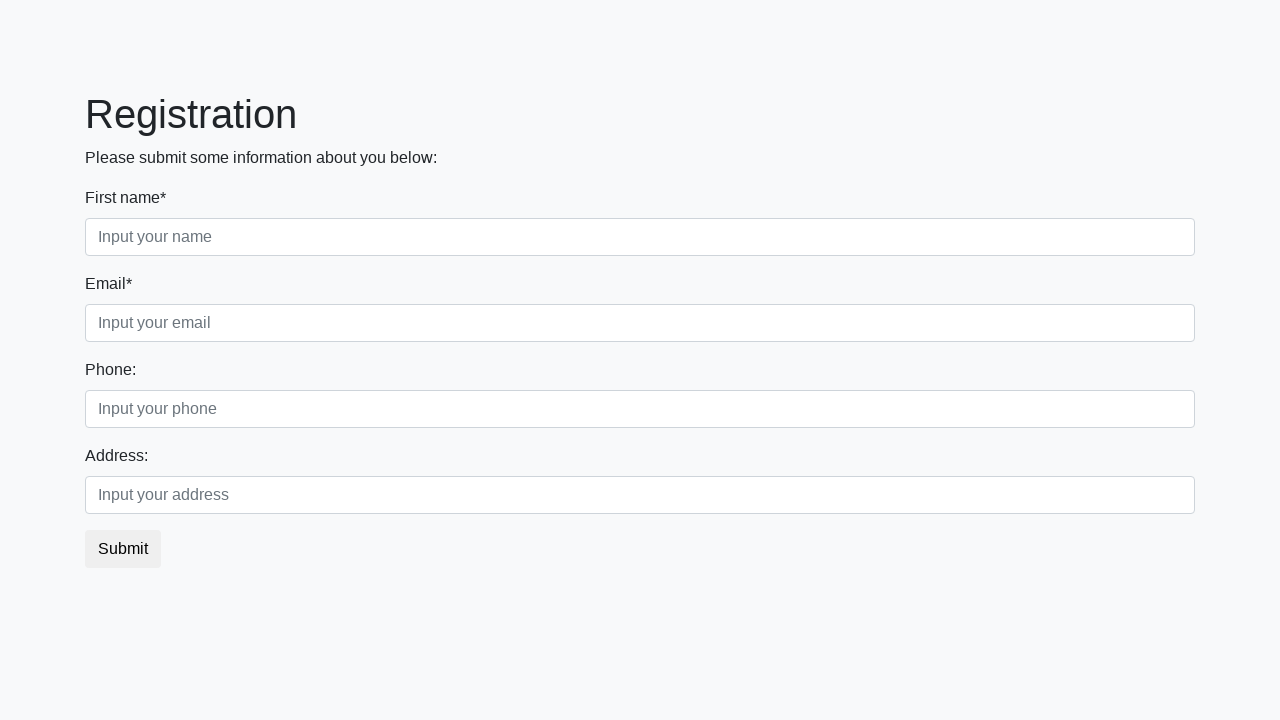

Navigated to registration form page
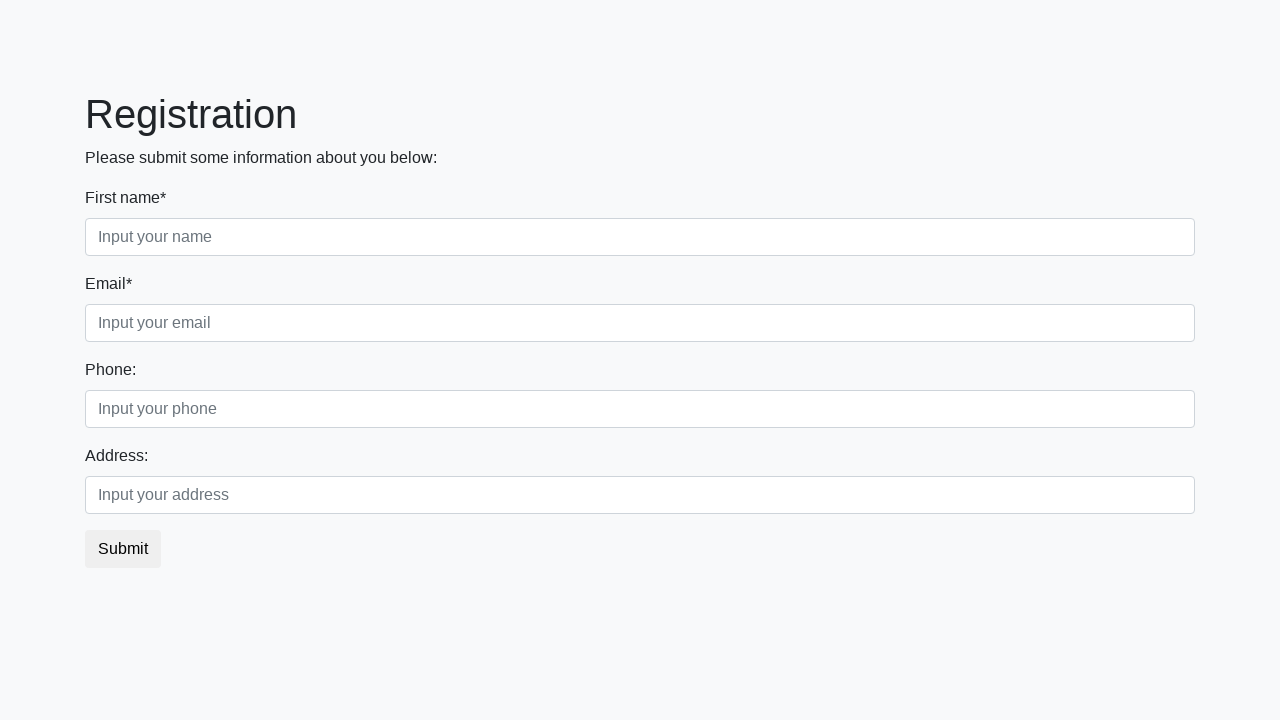

Located all required input fields
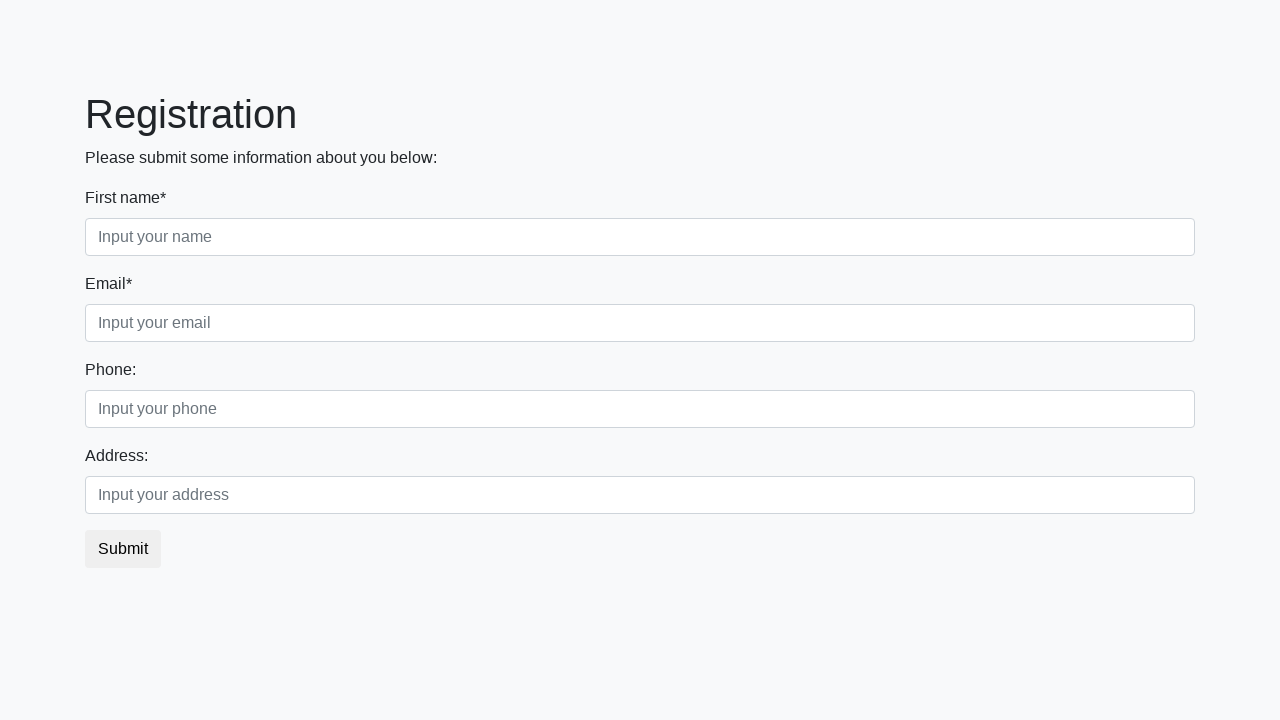

Filled required input field #0 with value '0' on .form-group input:required >> nth=0
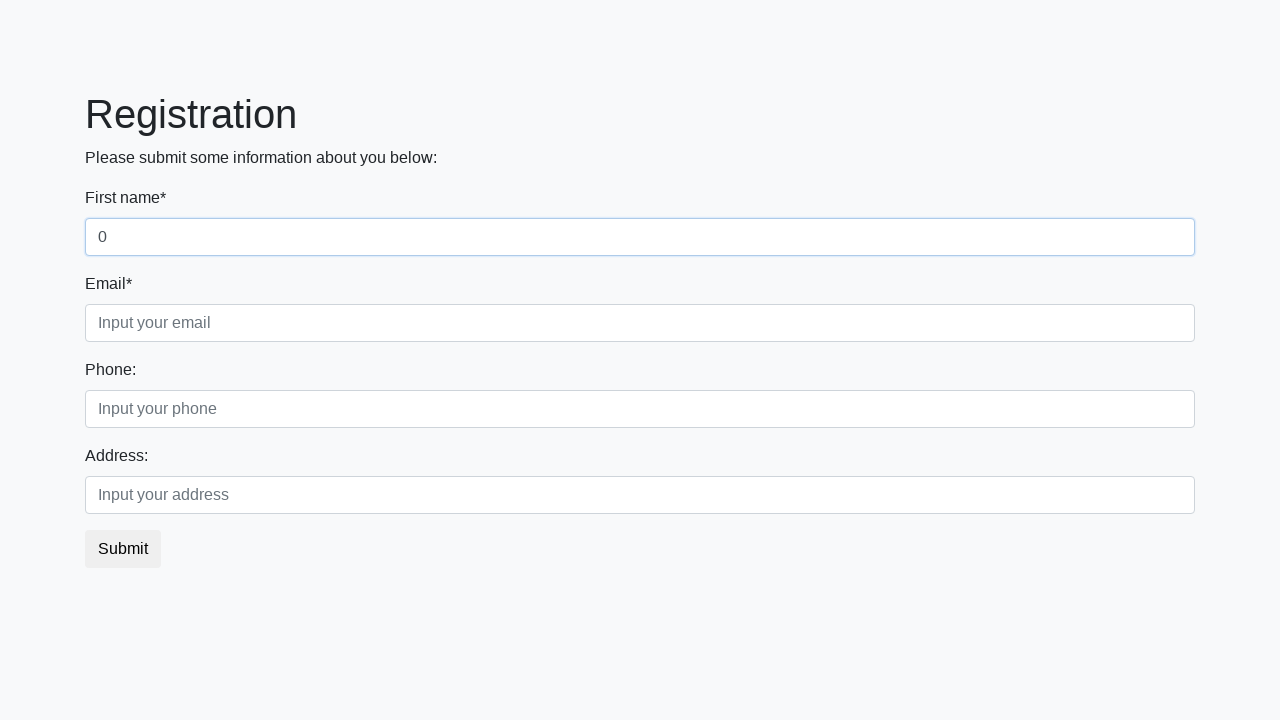

Filled required input field #1 with value '1' on .form-group input:required >> nth=1
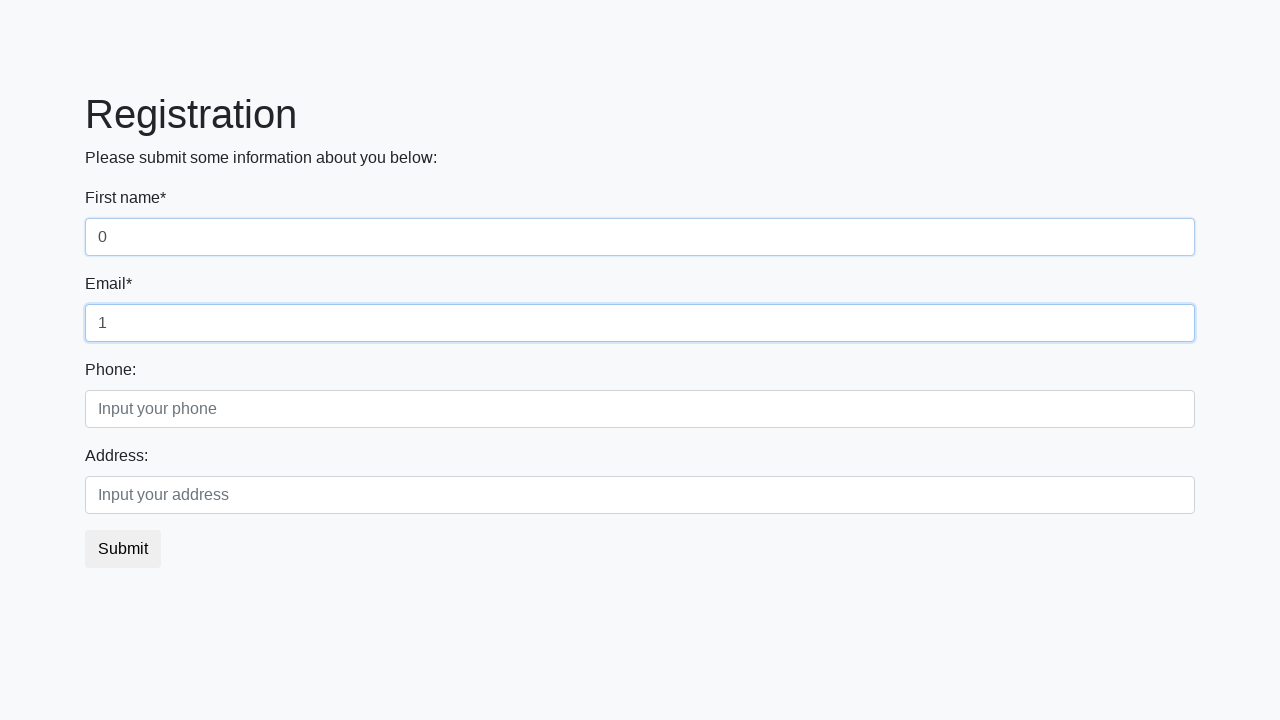

Clicked submit button to register at (123, 549) on button.btn
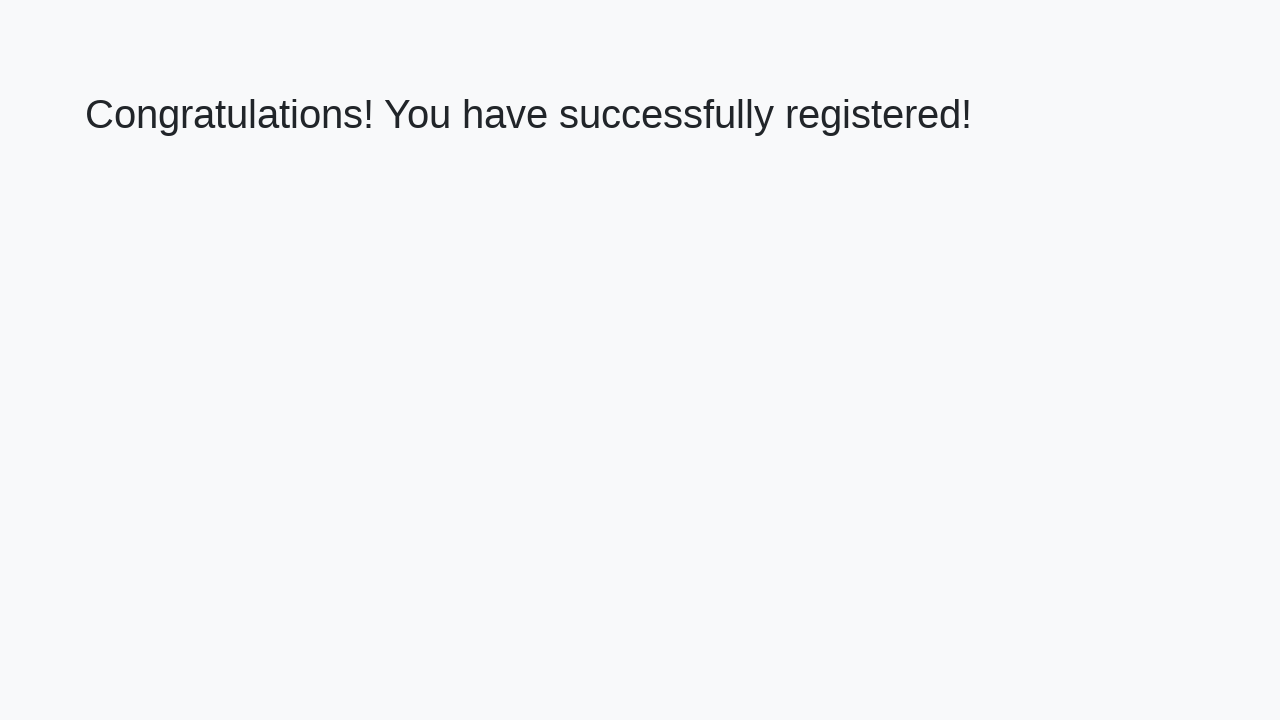

Success message heading loaded
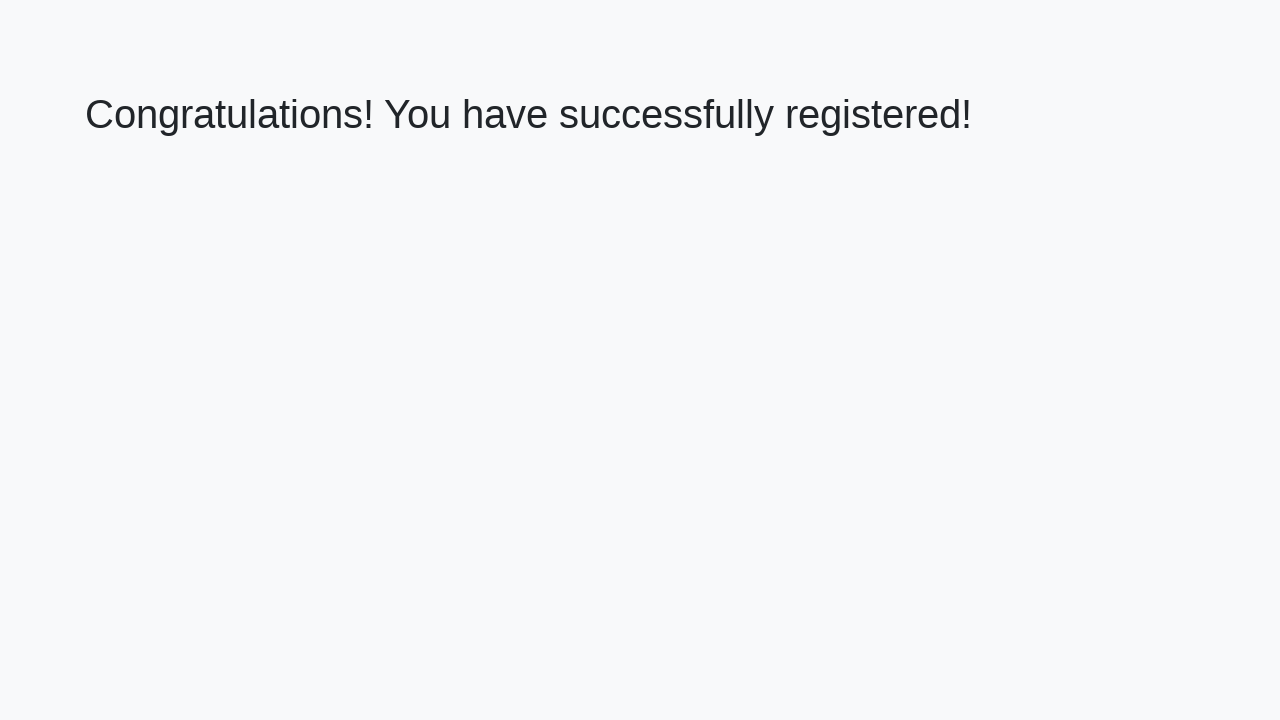

Retrieved success message text
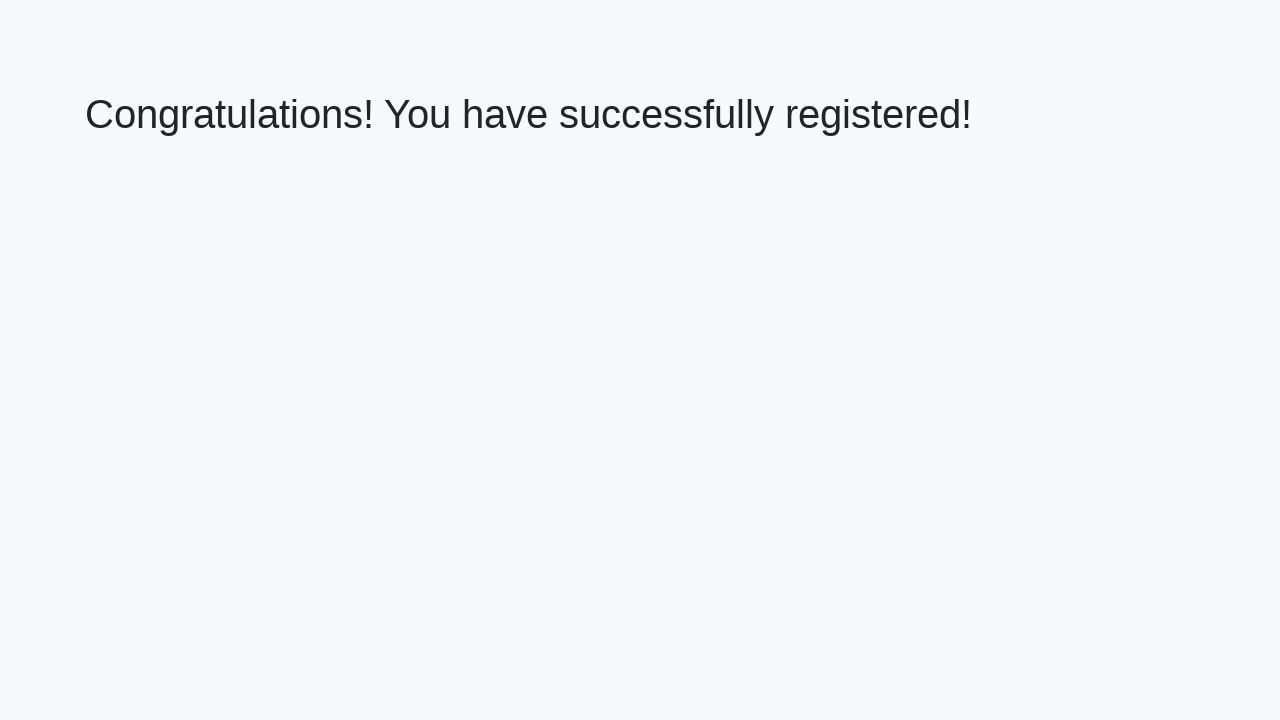

Verified success message: 'Congratulations! You have successfully registered!'
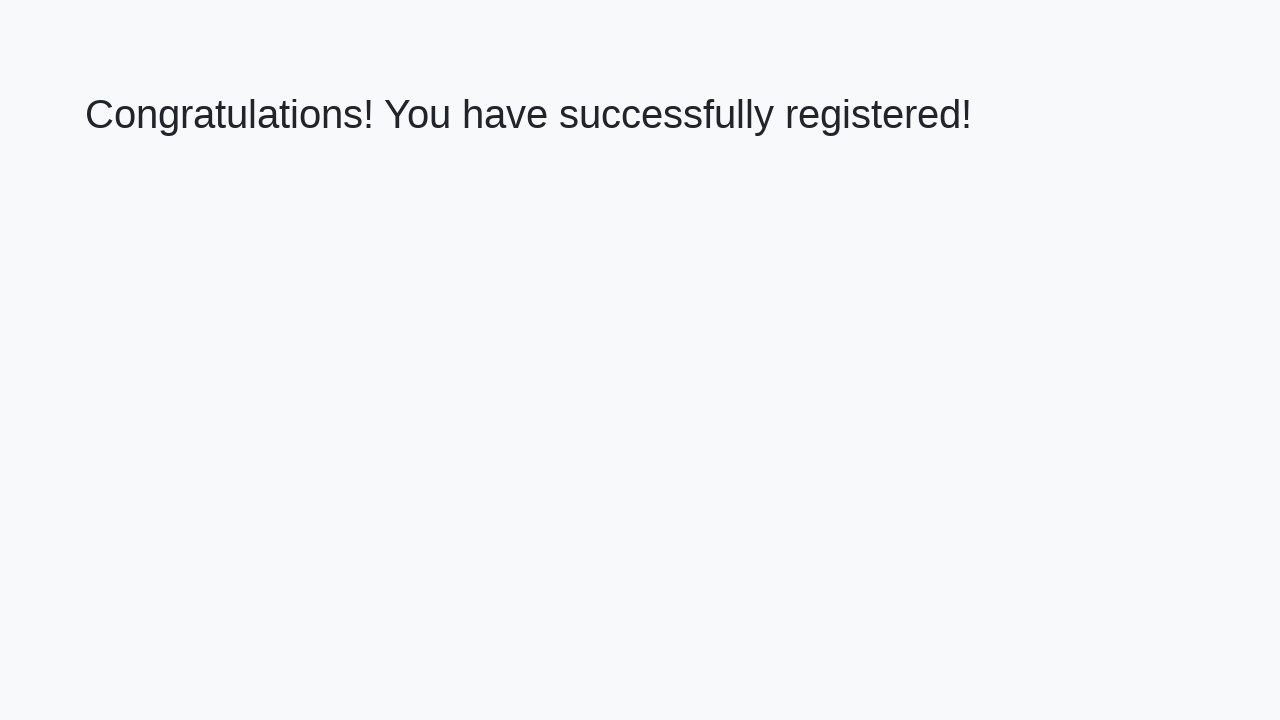

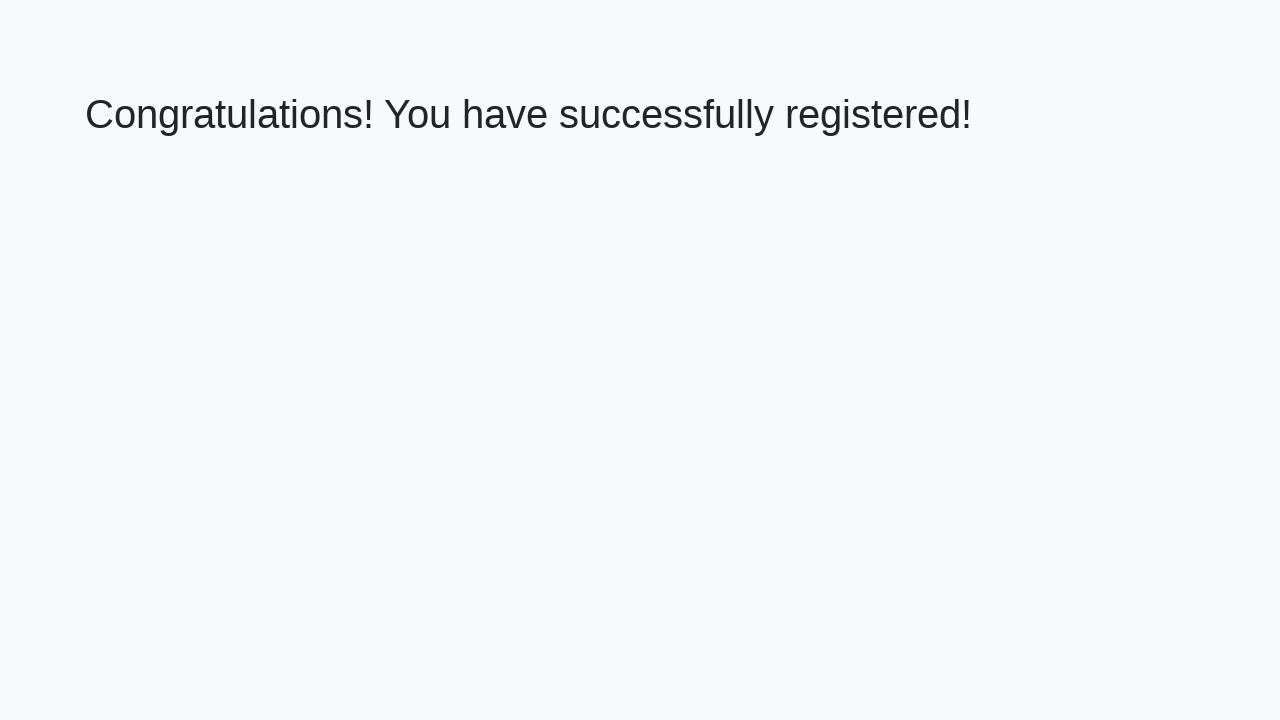